Tests explicit wait by checking that an element's style attribute contains a specific color value

Starting URL: https://kristinek.github.io/site/examples/sync

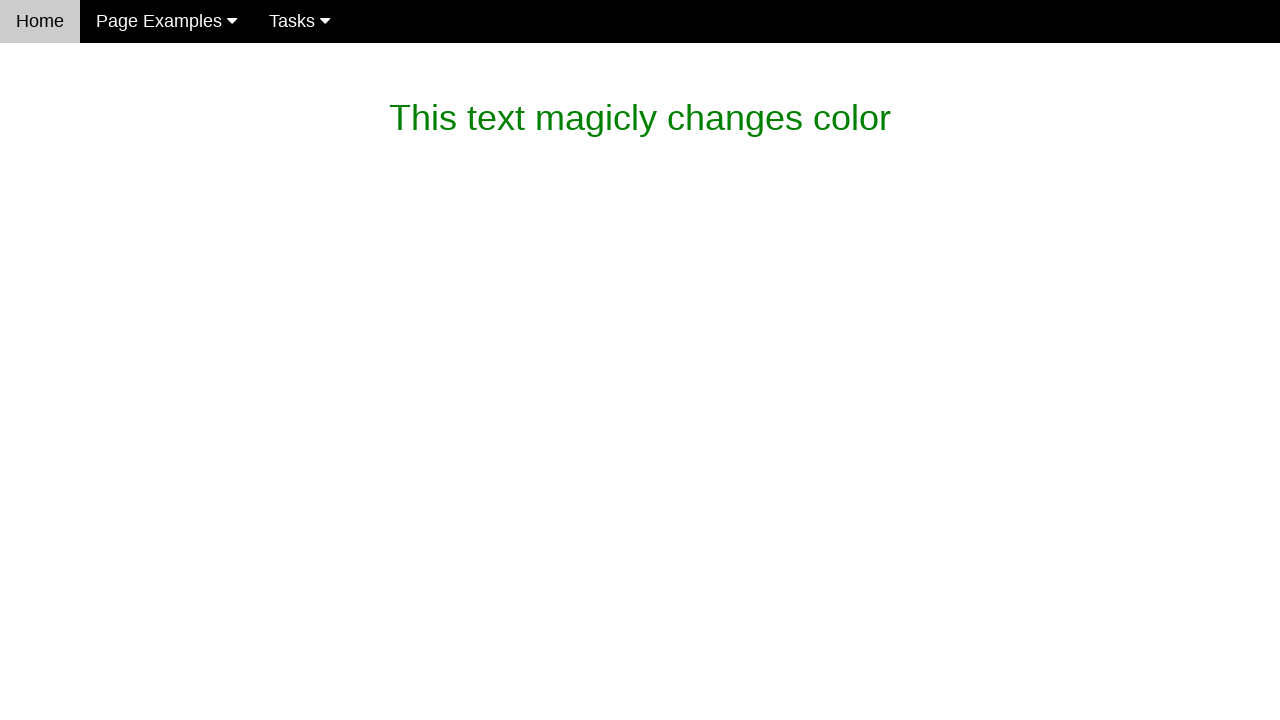

Waited for paragraph element style attribute to contain 'color: rgb(119, 119, 119);'
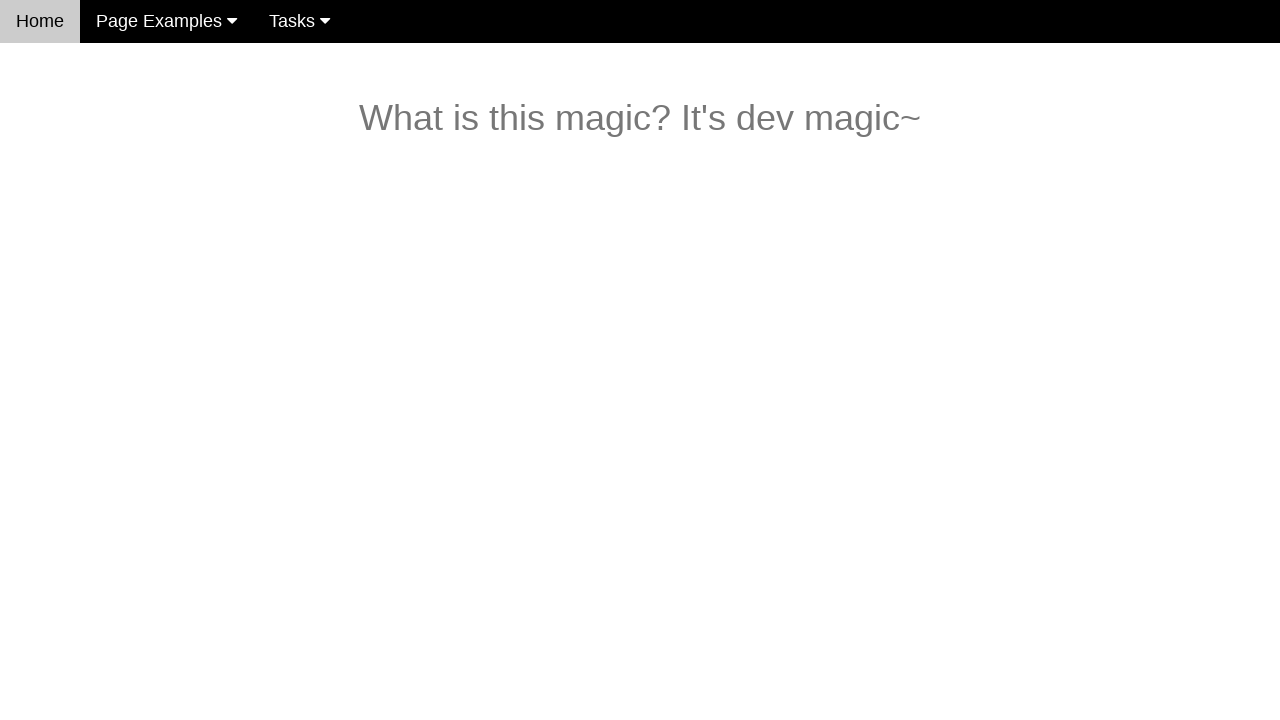

Verified magic_text element contains 'What is this magic? It's dev magic~'
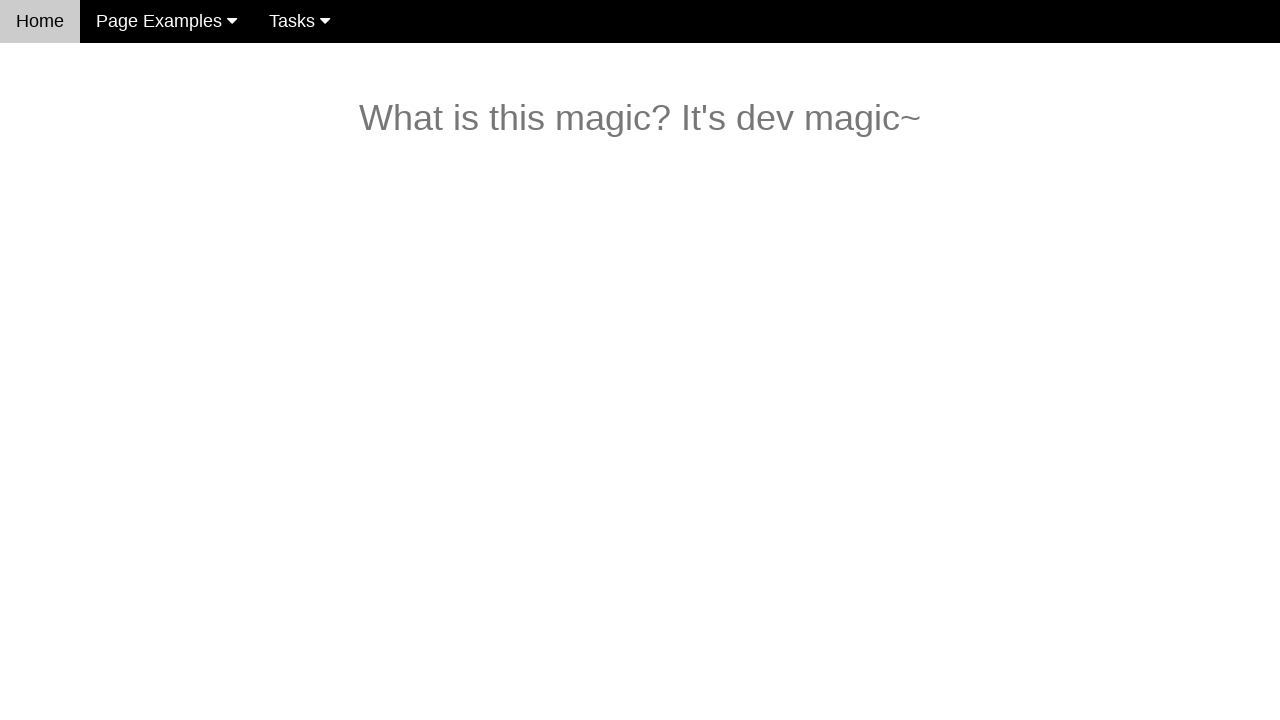

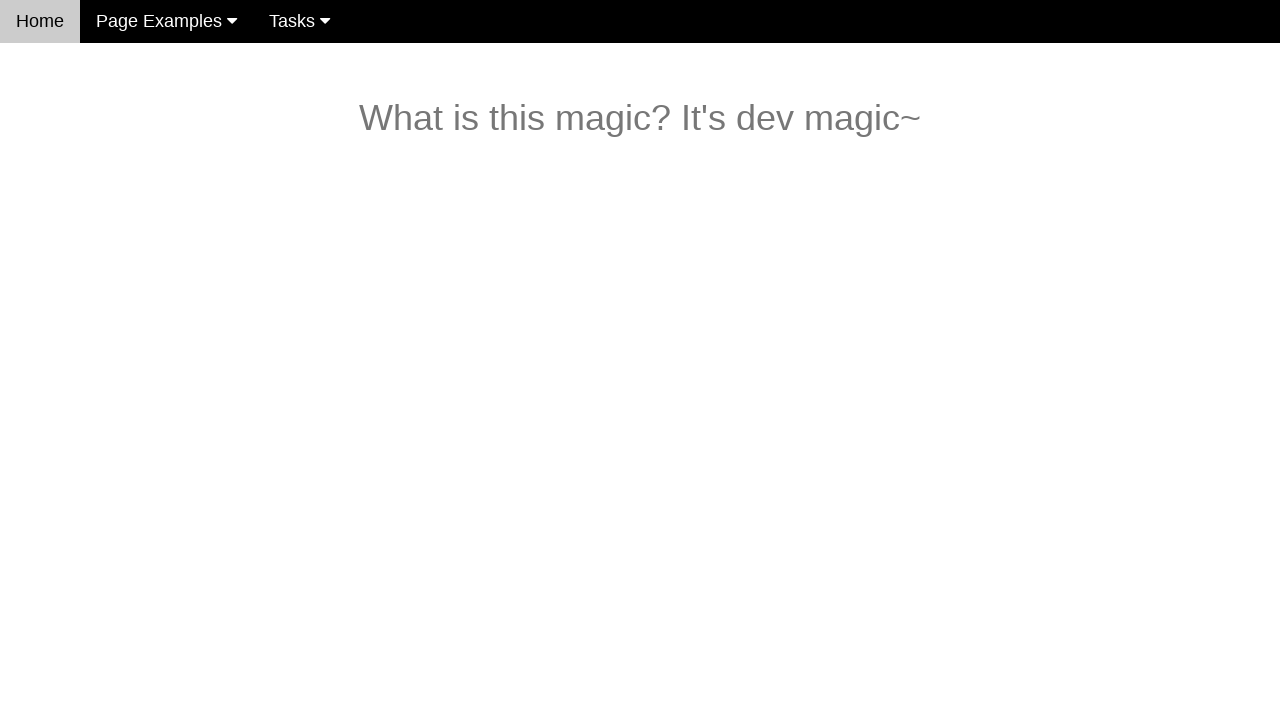